Tests scrolling to an element and filling form fields including a name input and date picker

Starting URL: https://formy-project.herokuapp.com/scroll

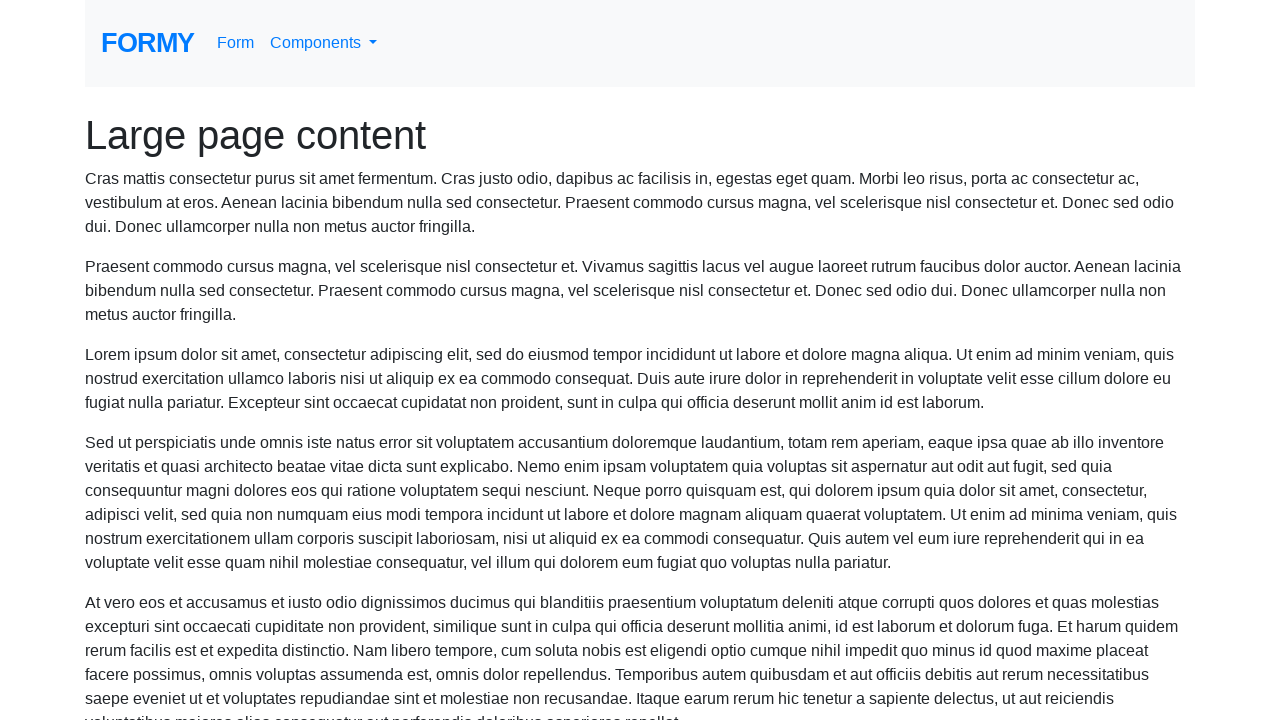

Scrolled to name input field
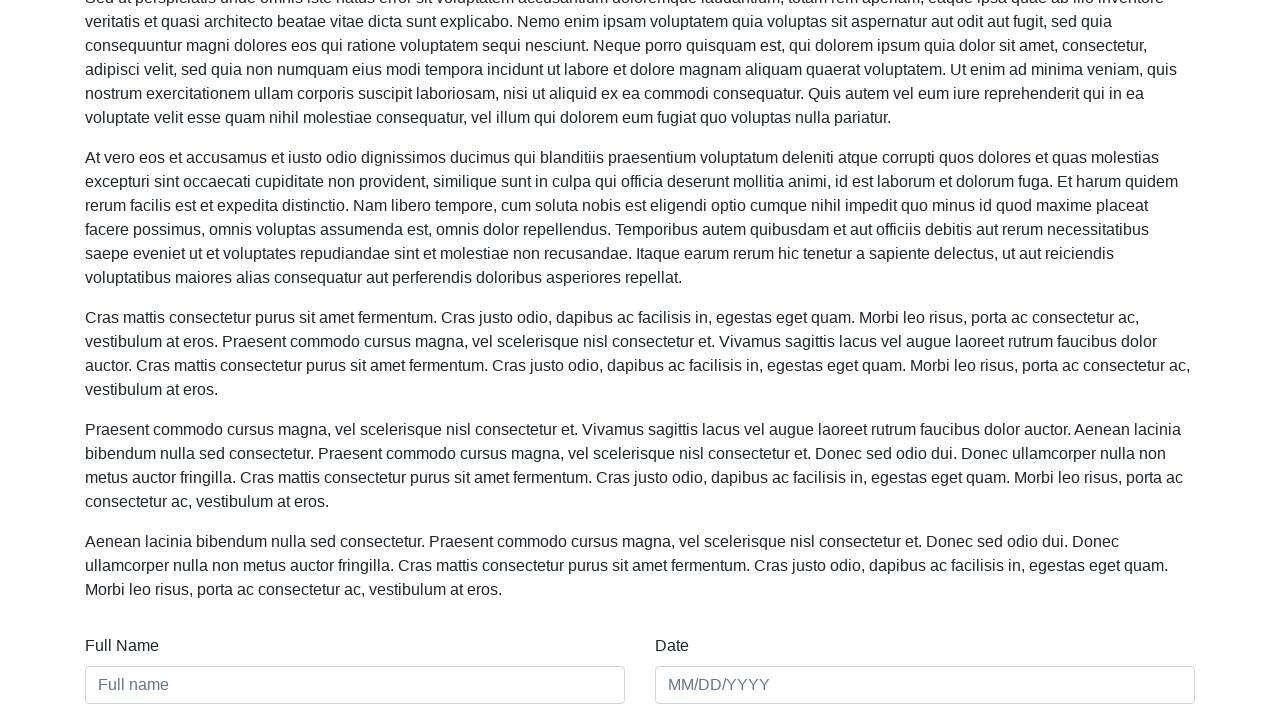

Filled name field with 'Meaghan Lewis' on #name
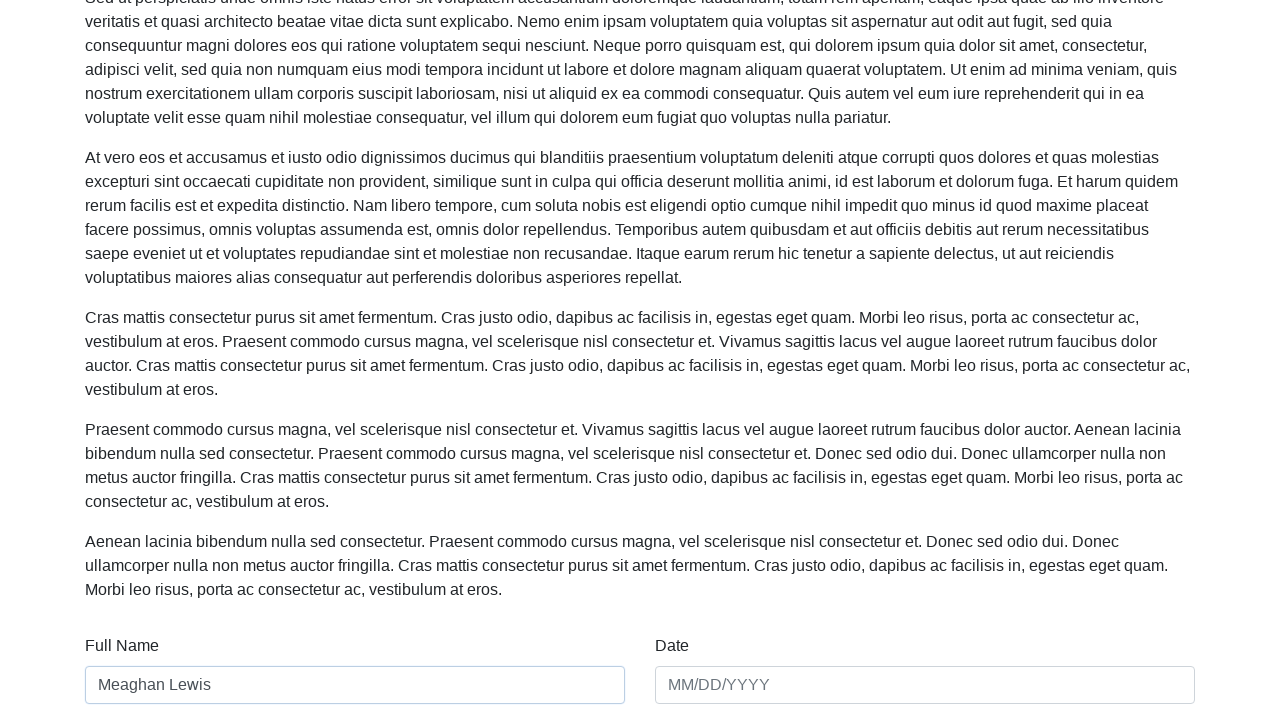

Filled date picker with '01/01/2020' on #date
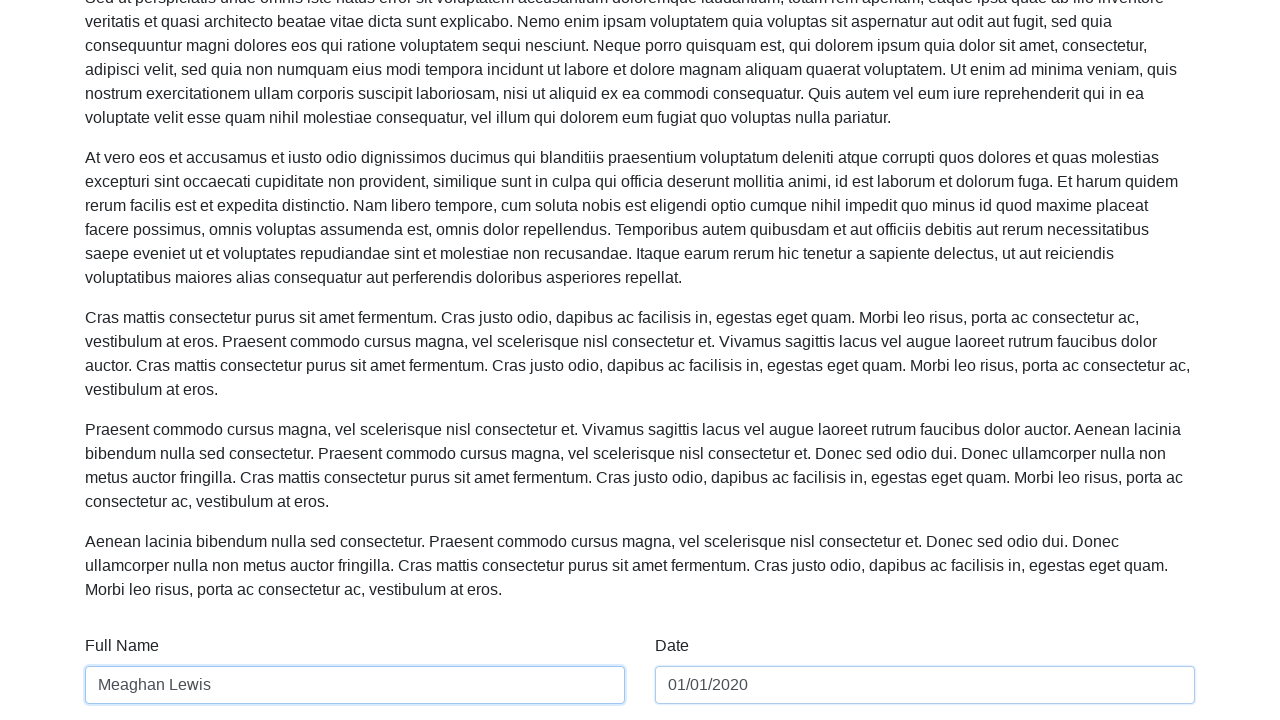

Verified name field contains 'Meaghan Lewis'
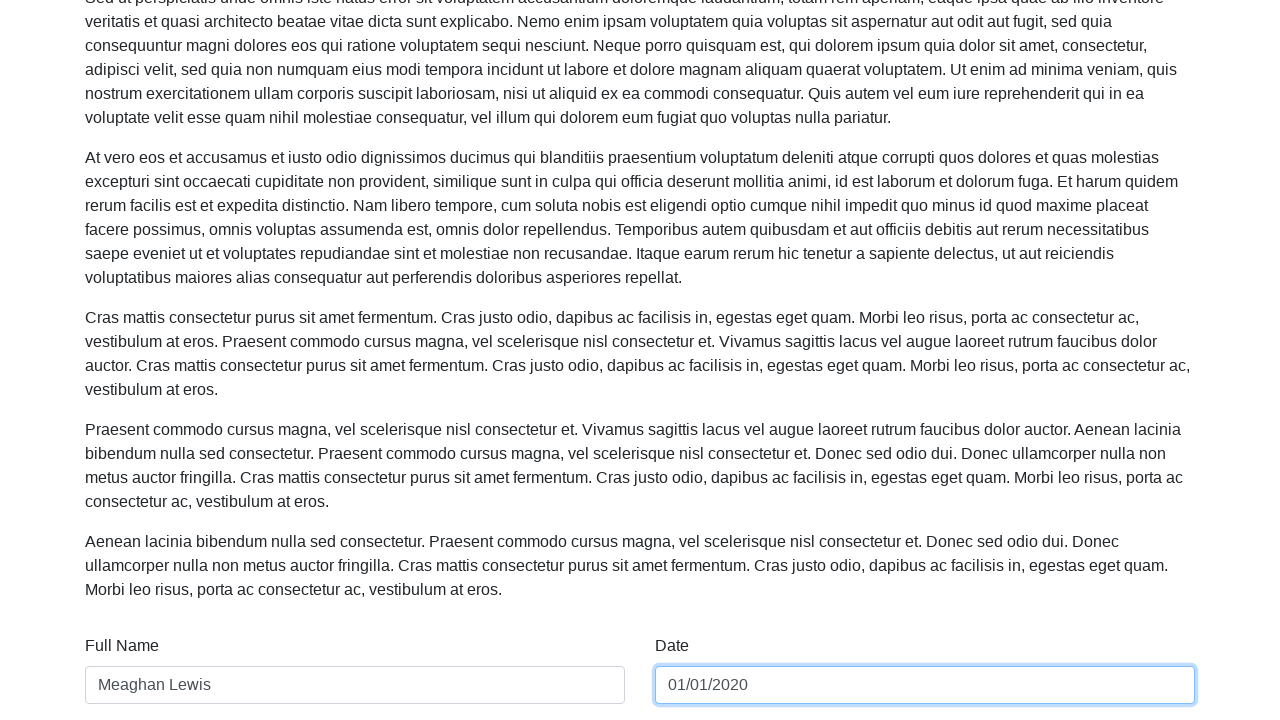

Verified date field contains '01/01/2020'
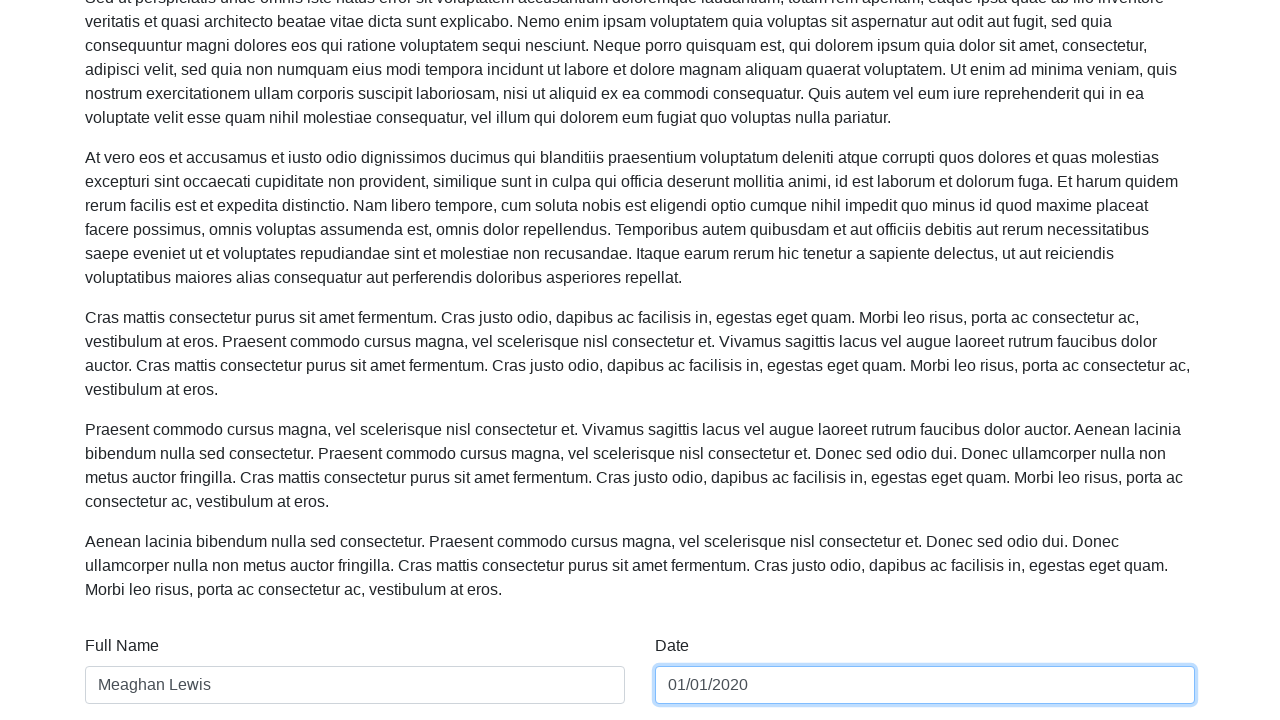

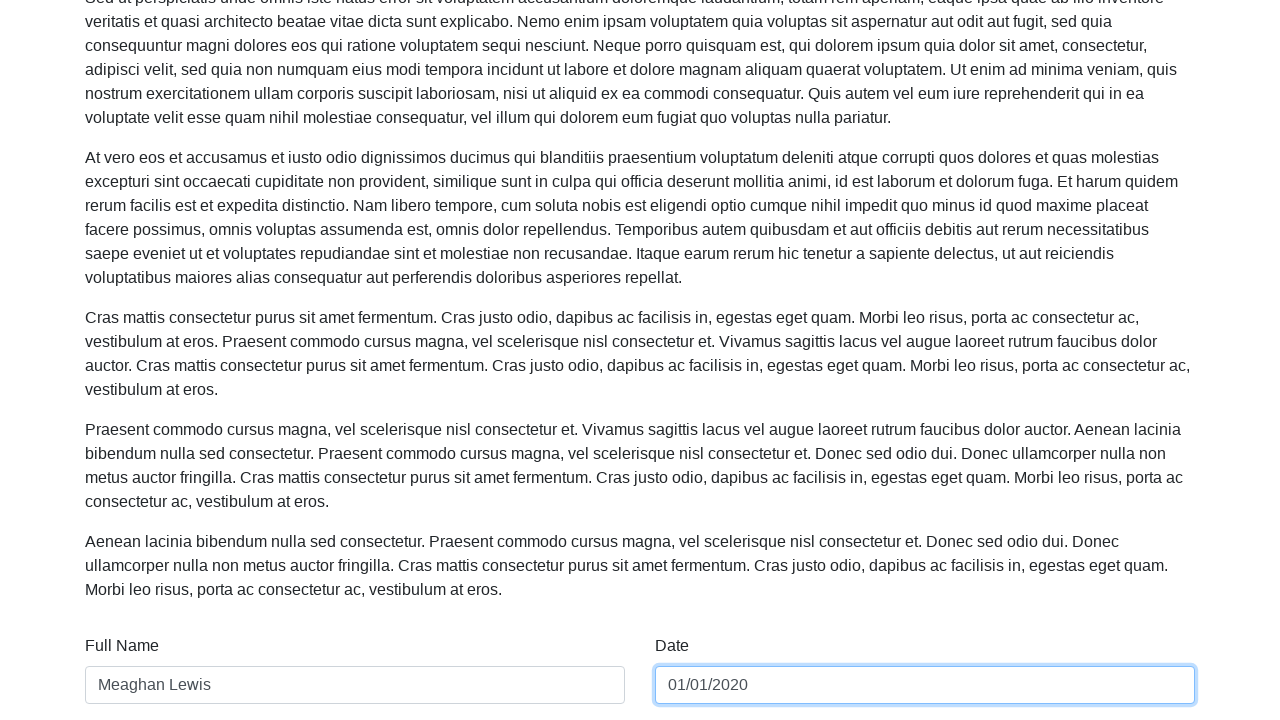